Tests checking and unchecking the toggle all checkbox to clear completed state

Starting URL: https://demo.playwright.dev/todomvc

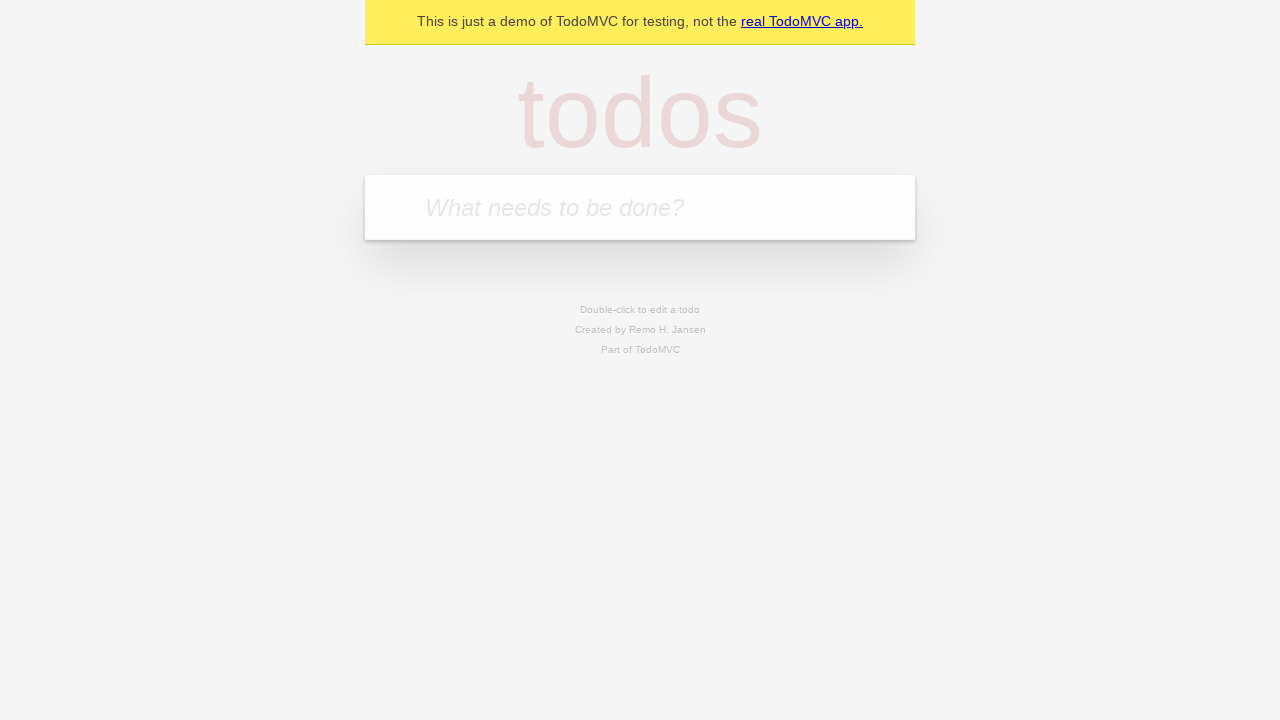

Filled todo input with 'buy some cheese' on internal:attr=[placeholder="What needs to be done?"i]
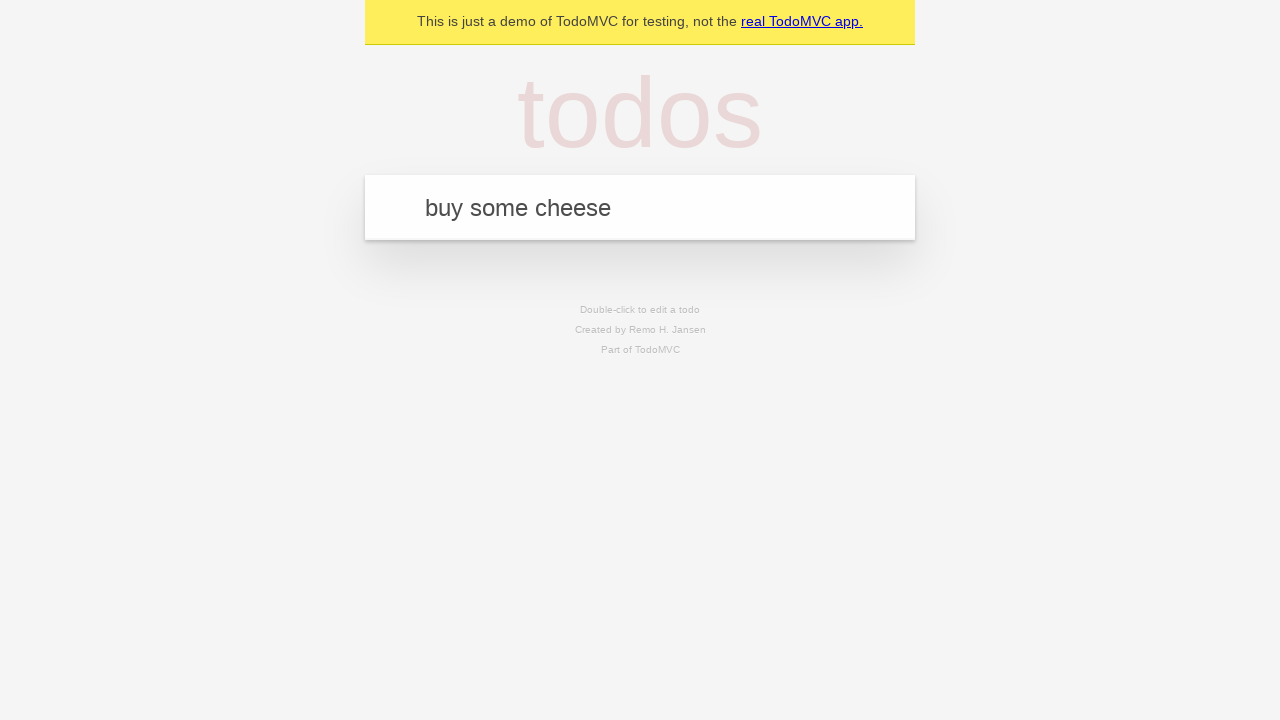

Pressed Enter to add first todo on internal:attr=[placeholder="What needs to be done?"i]
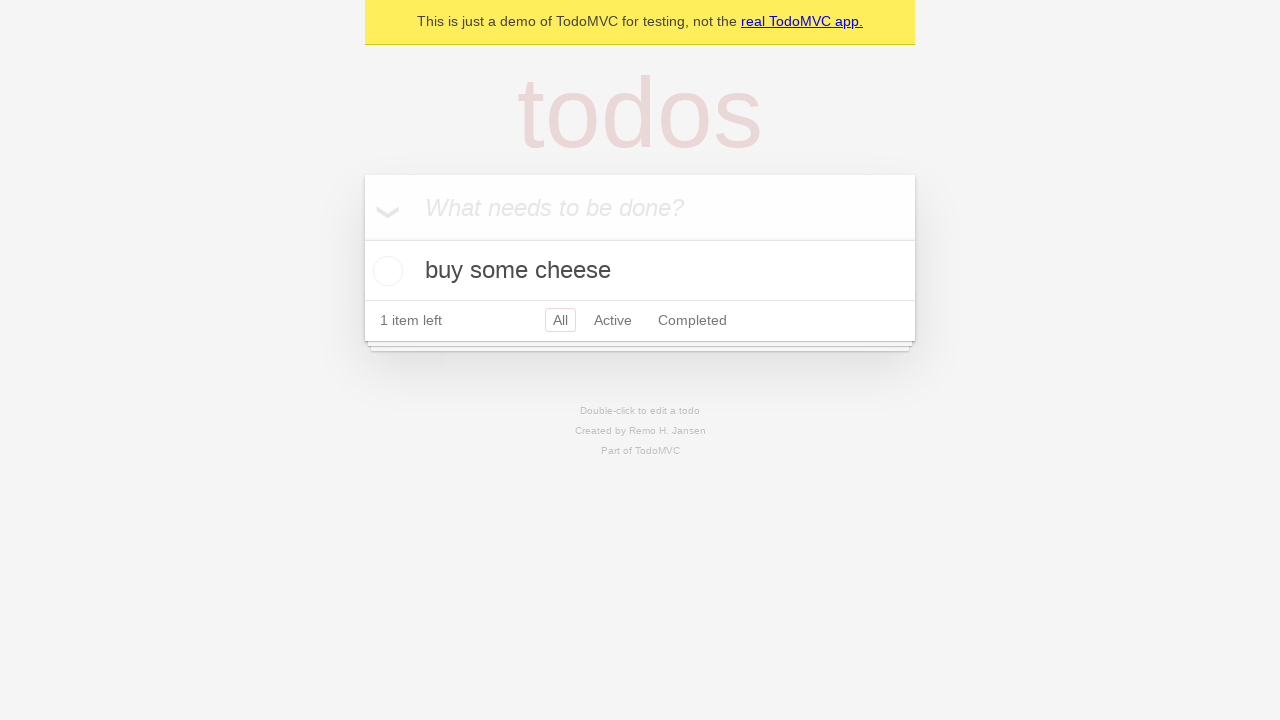

Filled todo input with 'feed the cat' on internal:attr=[placeholder="What needs to be done?"i]
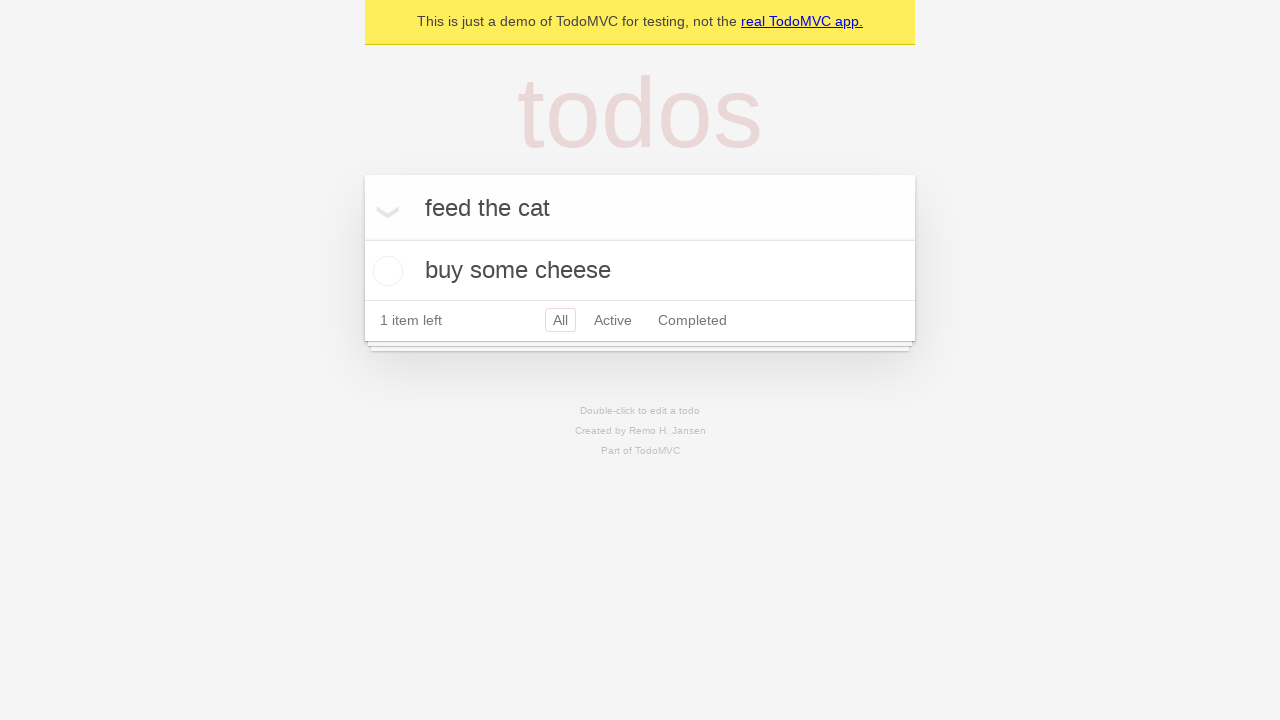

Pressed Enter to add second todo on internal:attr=[placeholder="What needs to be done?"i]
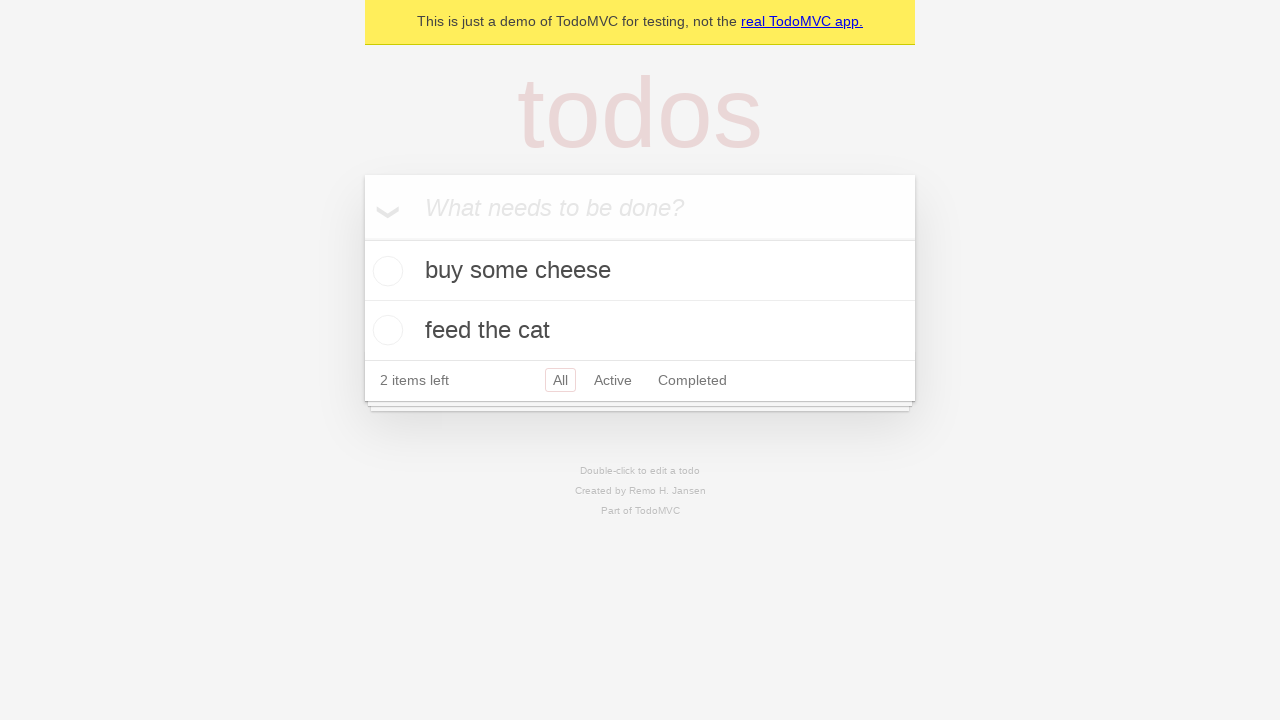

Filled todo input with 'book a doctors appointment' on internal:attr=[placeholder="What needs to be done?"i]
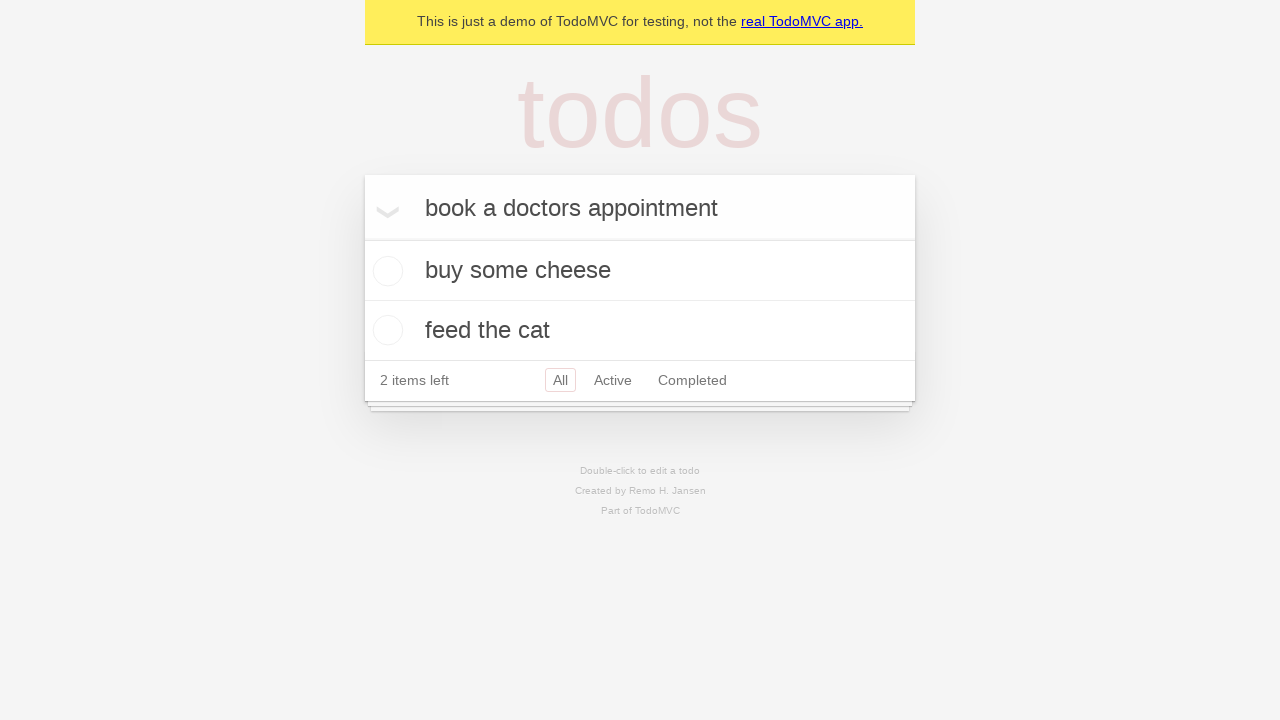

Pressed Enter to add third todo on internal:attr=[placeholder="What needs to be done?"i]
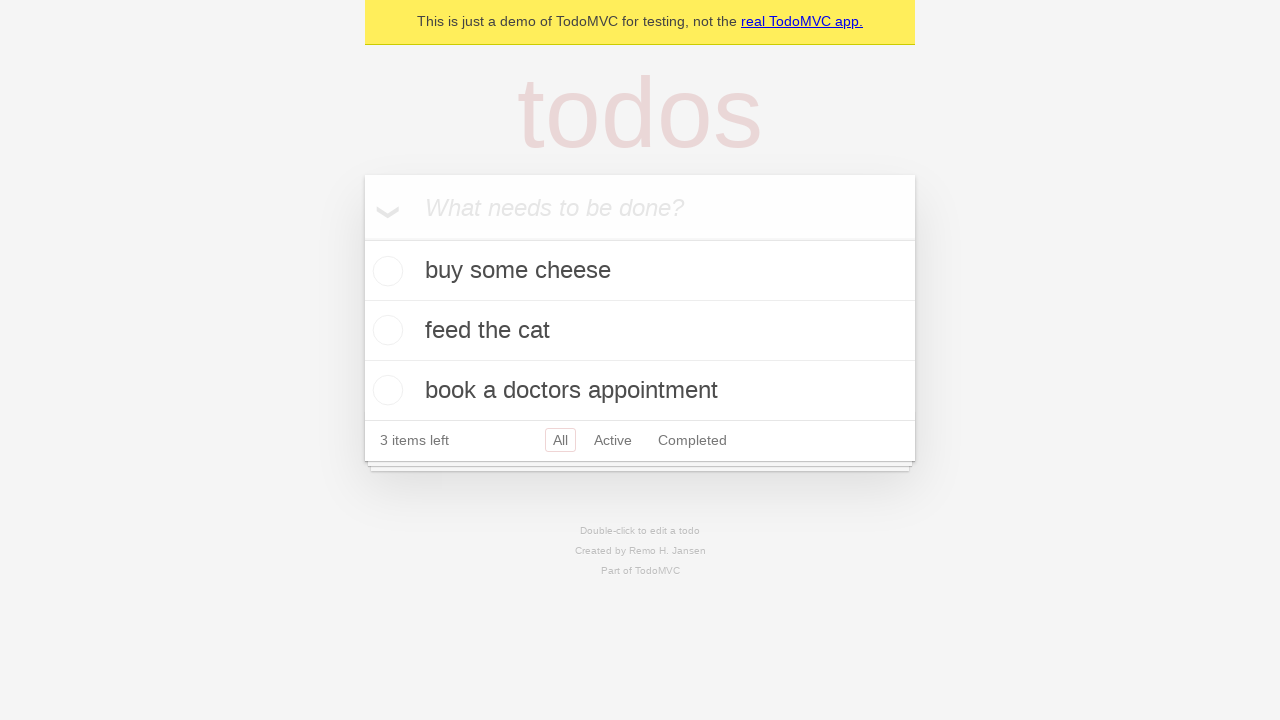

Waited for all three todos to load
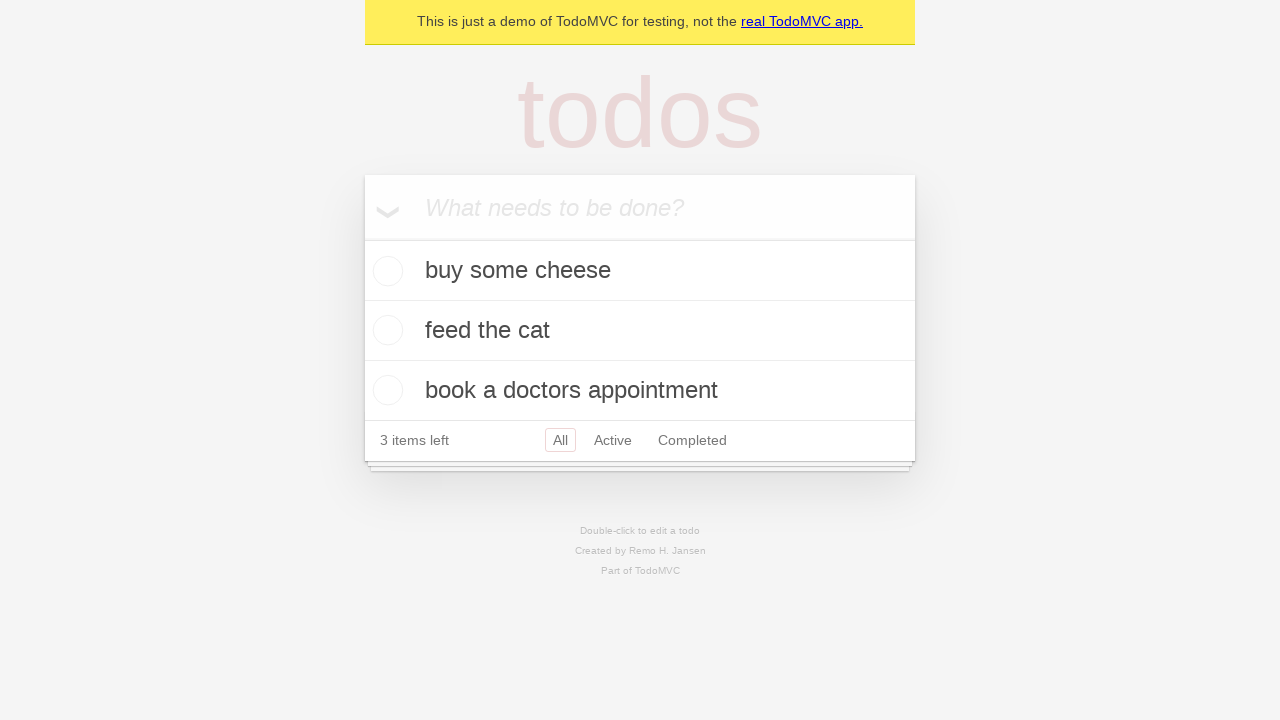

Clicked 'Mark all as complete' checkbox to check all todos at (362, 238) on internal:label="Mark all as complete"i
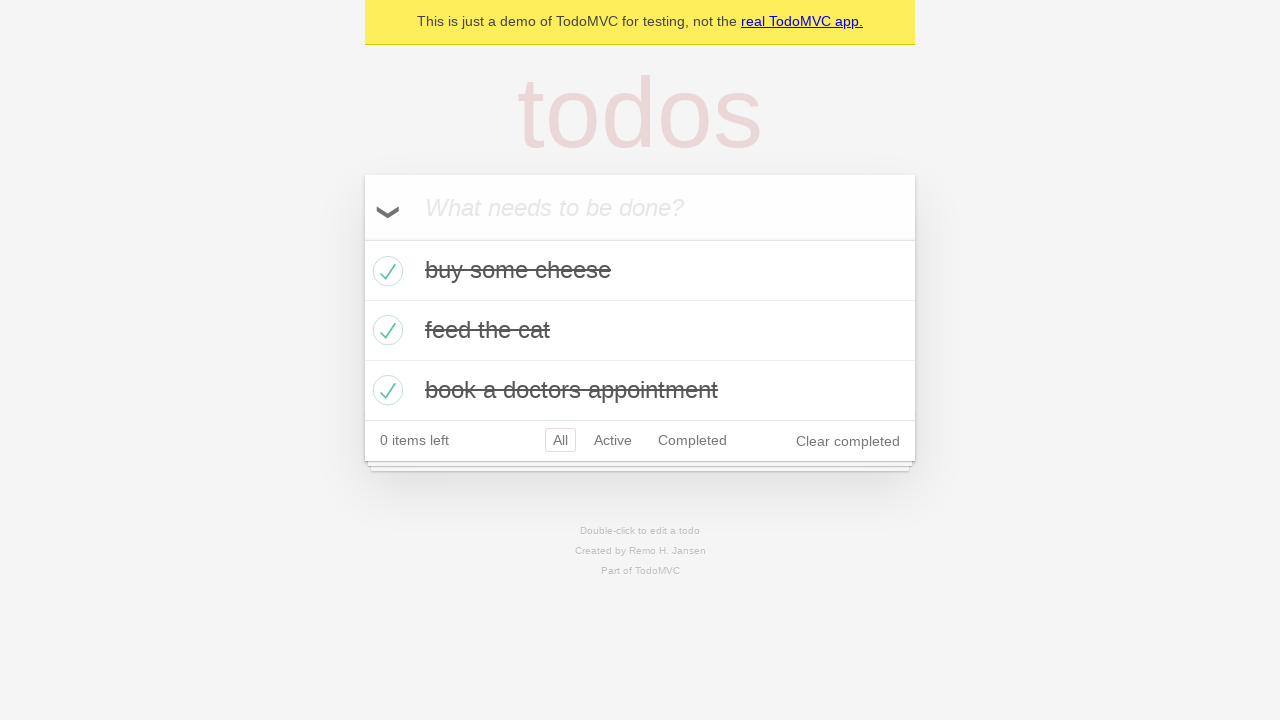

Clicked 'Mark all as complete' checkbox to uncheck all todos and clear completed state at (362, 238) on internal:label="Mark all as complete"i
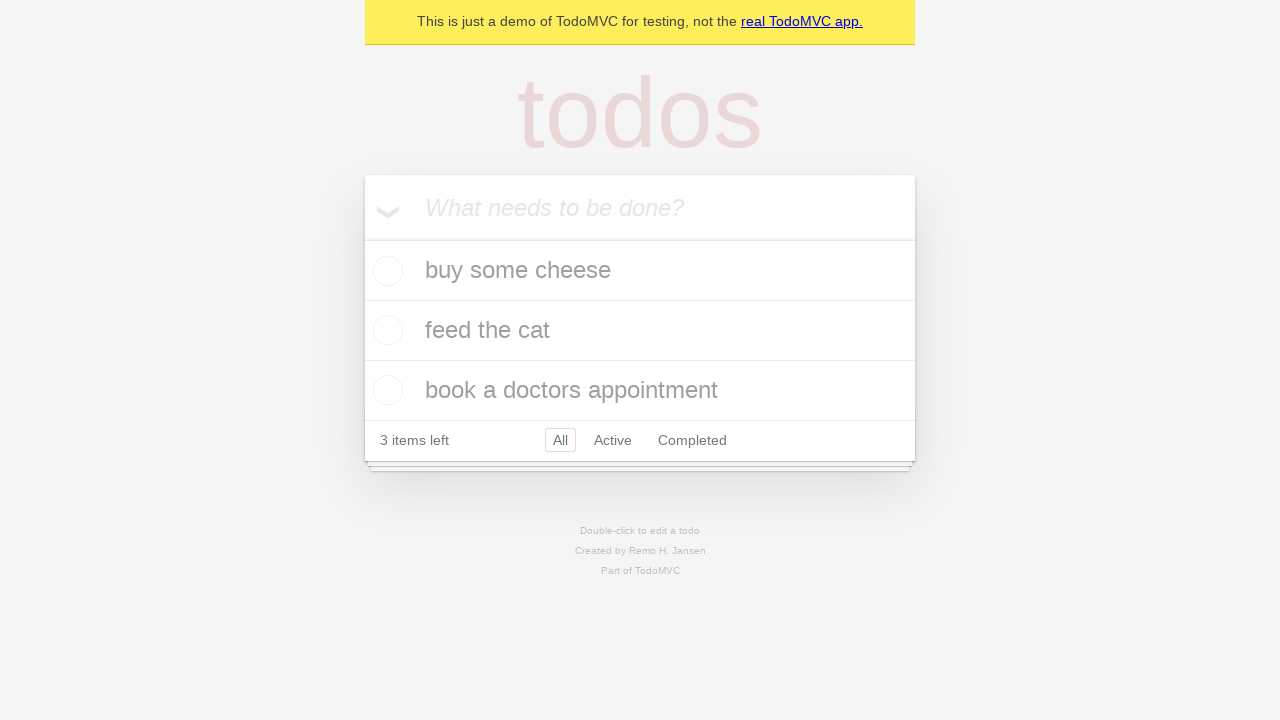

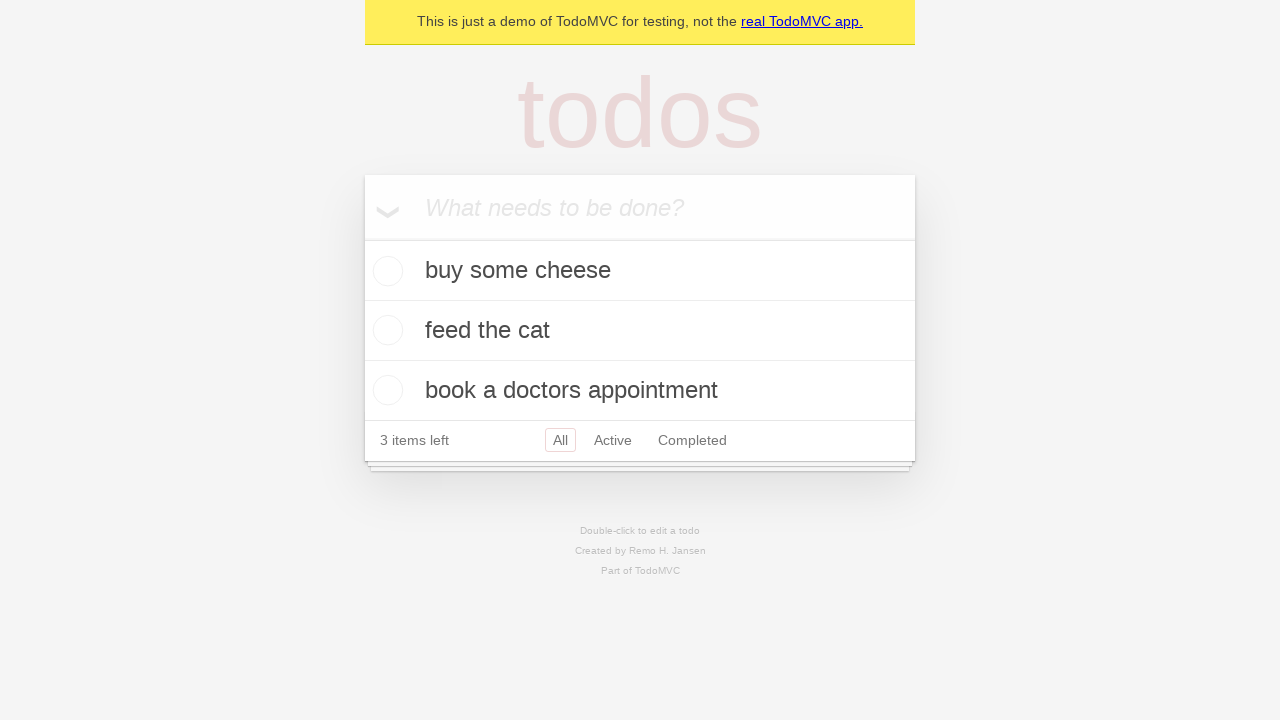